Tests that scrolling element into view makes it visible

Starting URL: https://artoftesting.com/samplesiteforselenium

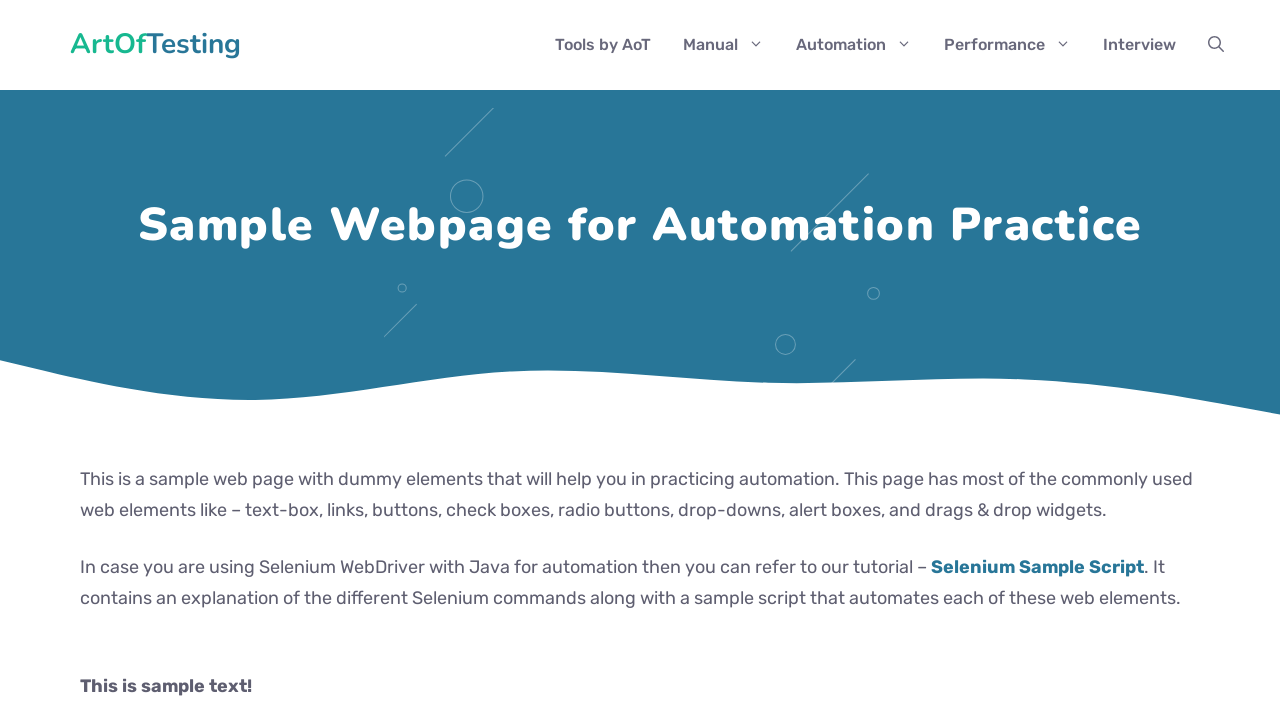

Scrolled textbox element into view
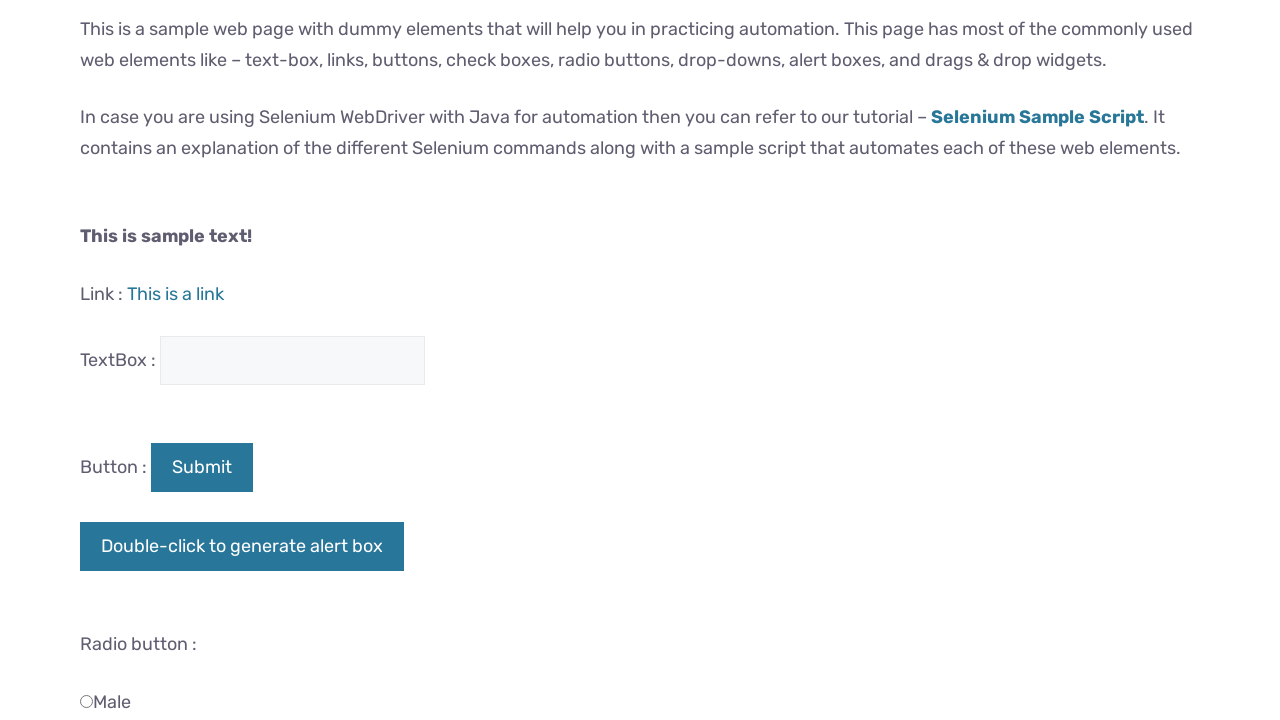

Checked if textbox element is visible
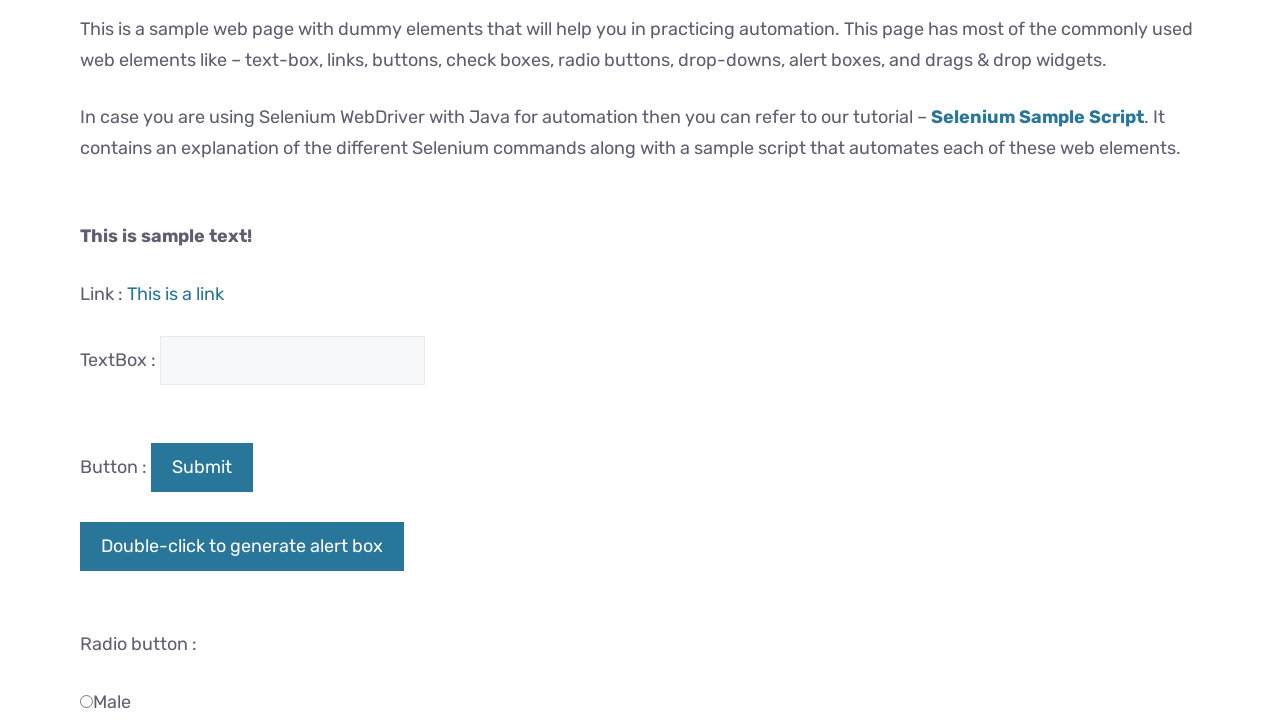

Asserted that textbox element is visible
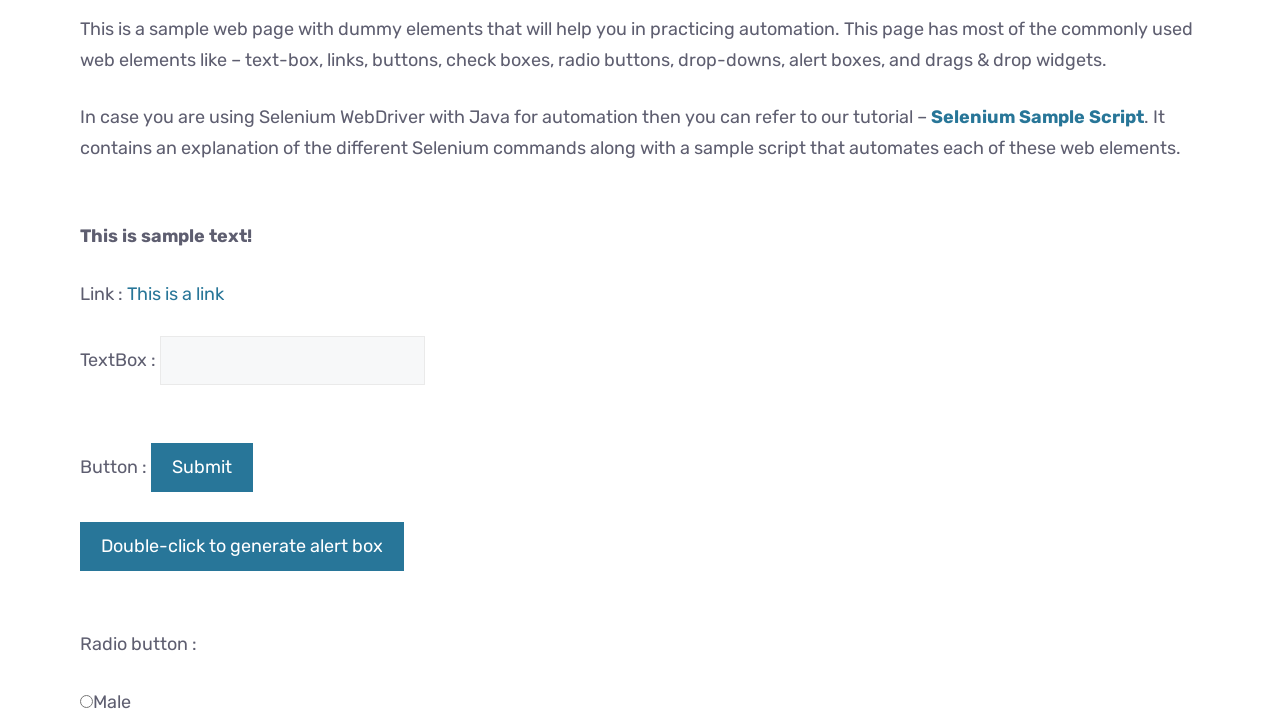

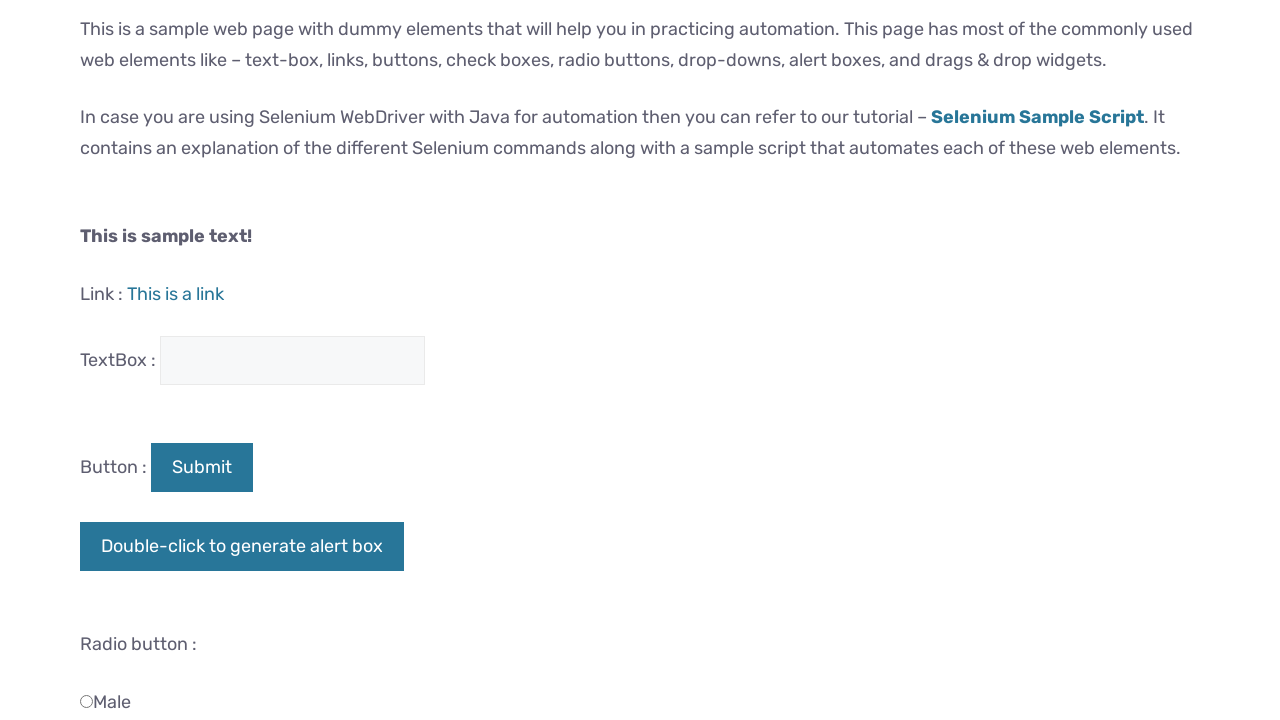